Tests basic form by entering email and password, checking a checkbox, and verifying the alert message

Starting URL: http://automationbykrishna.com/

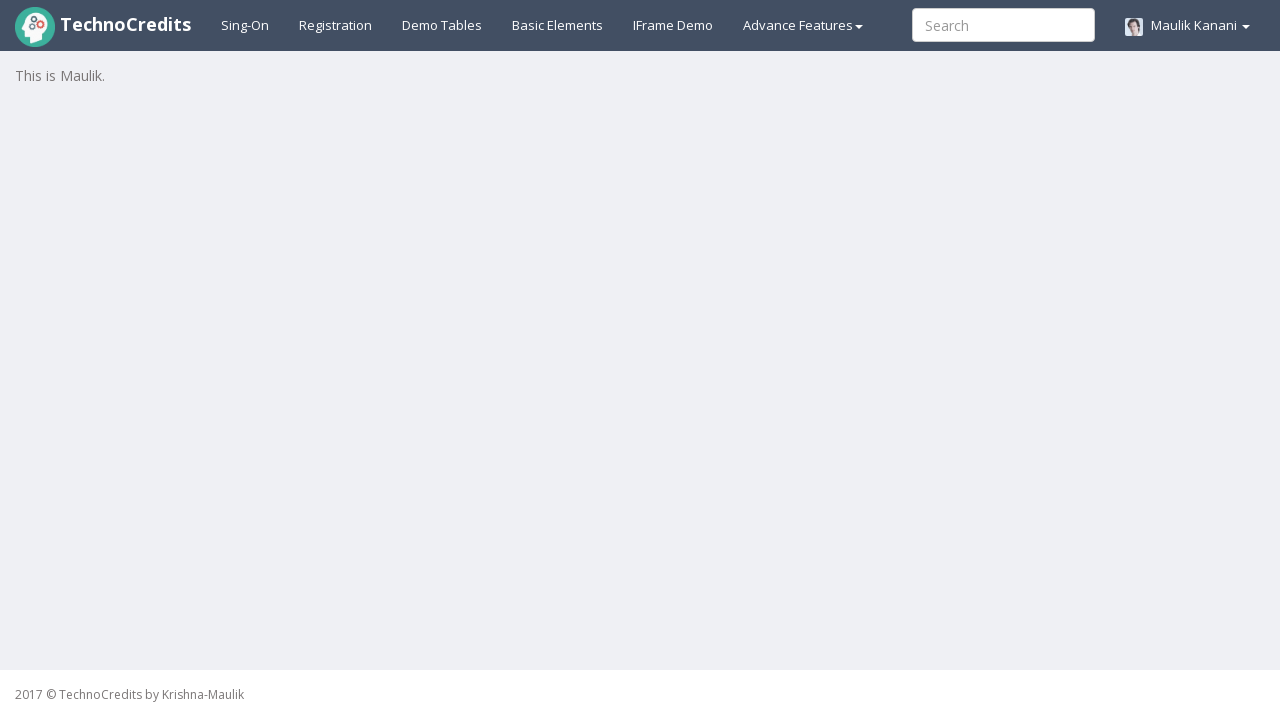

Clicked on basic elements link at (558, 25) on #basicelements
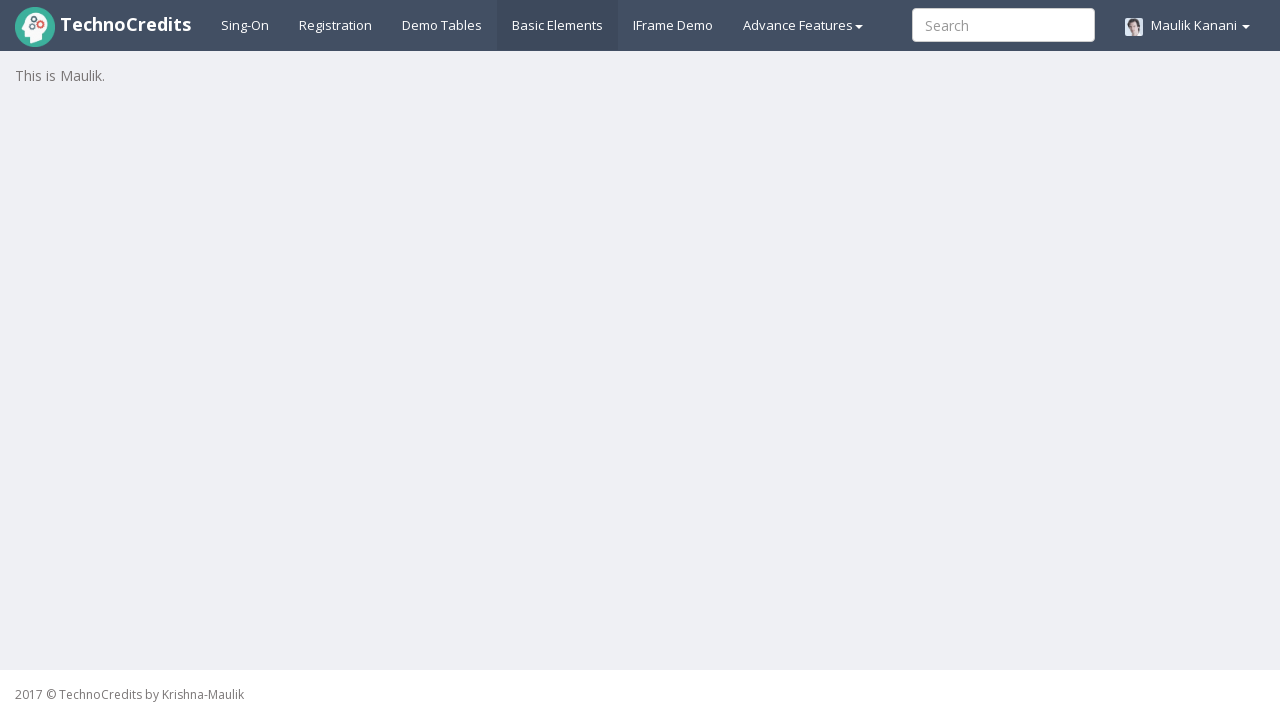

Filled email field with 'varsha' on //input[@id='exampleInputEmail1']
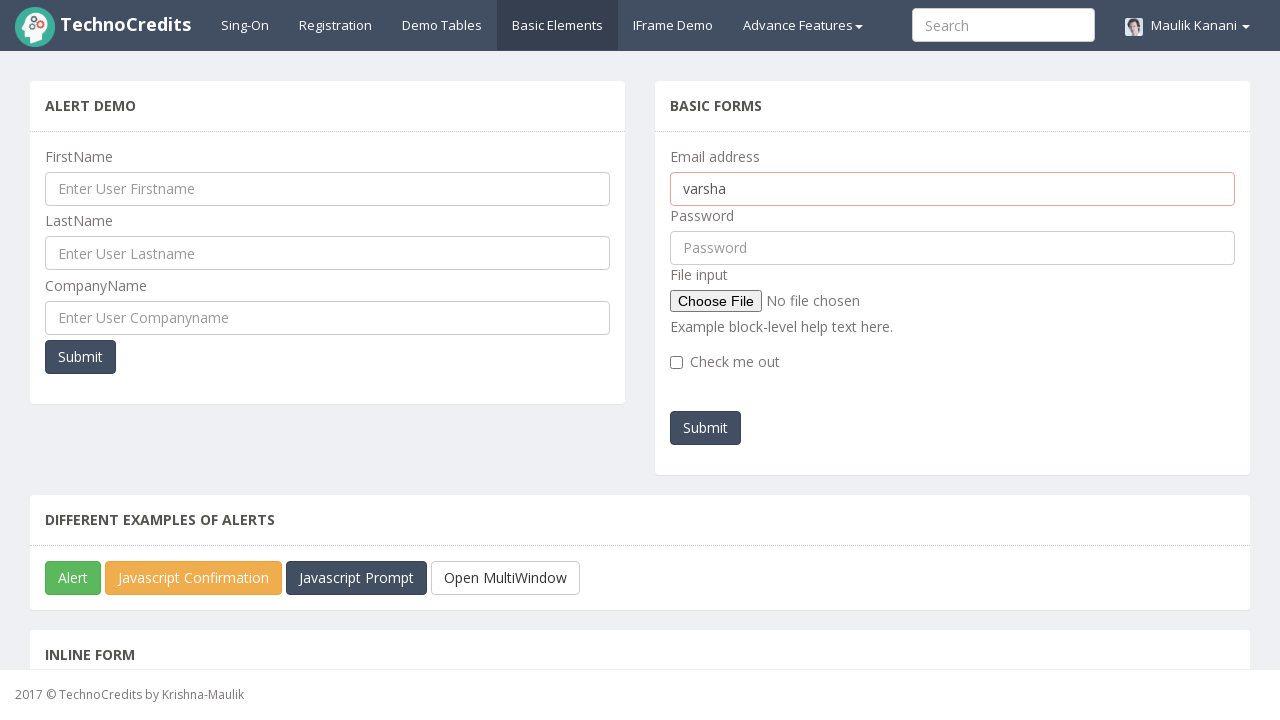

Filled password field with '12345678' on //input[@id='pwd']
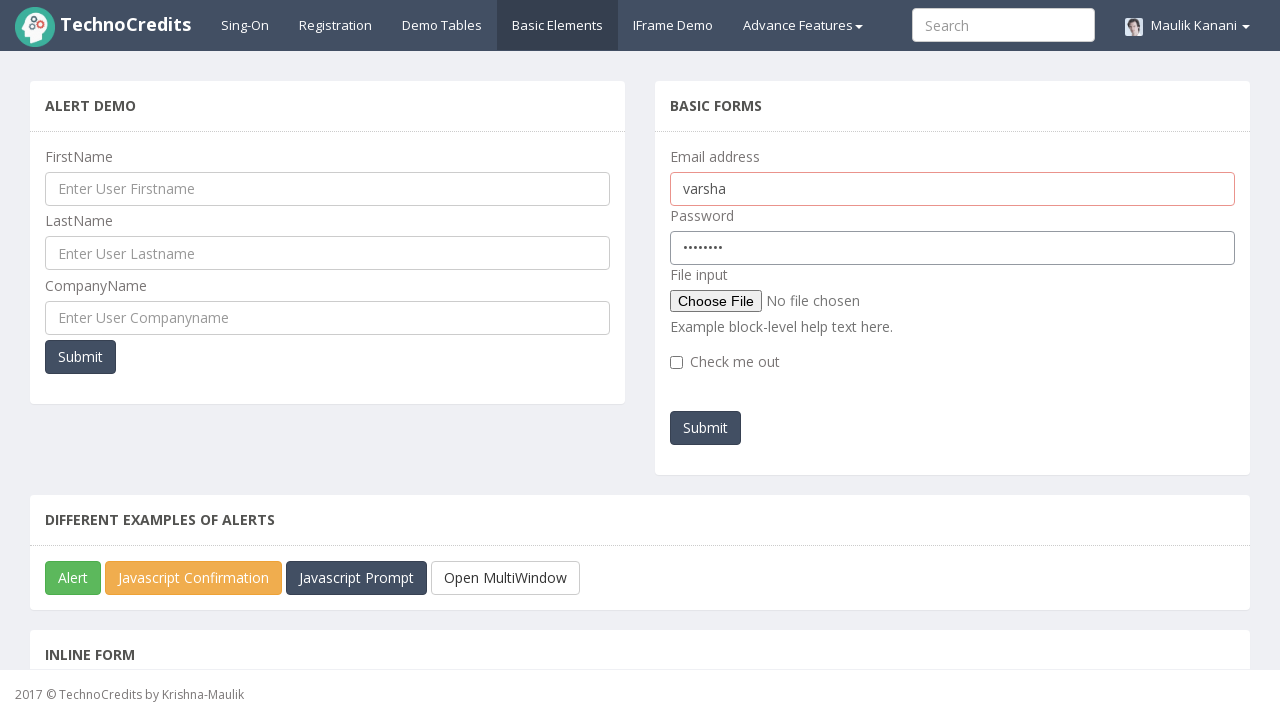

Checked the checkbox at (676, 362) on xpath=//div[@class='col-lg-6']//input[@type='checkbox']
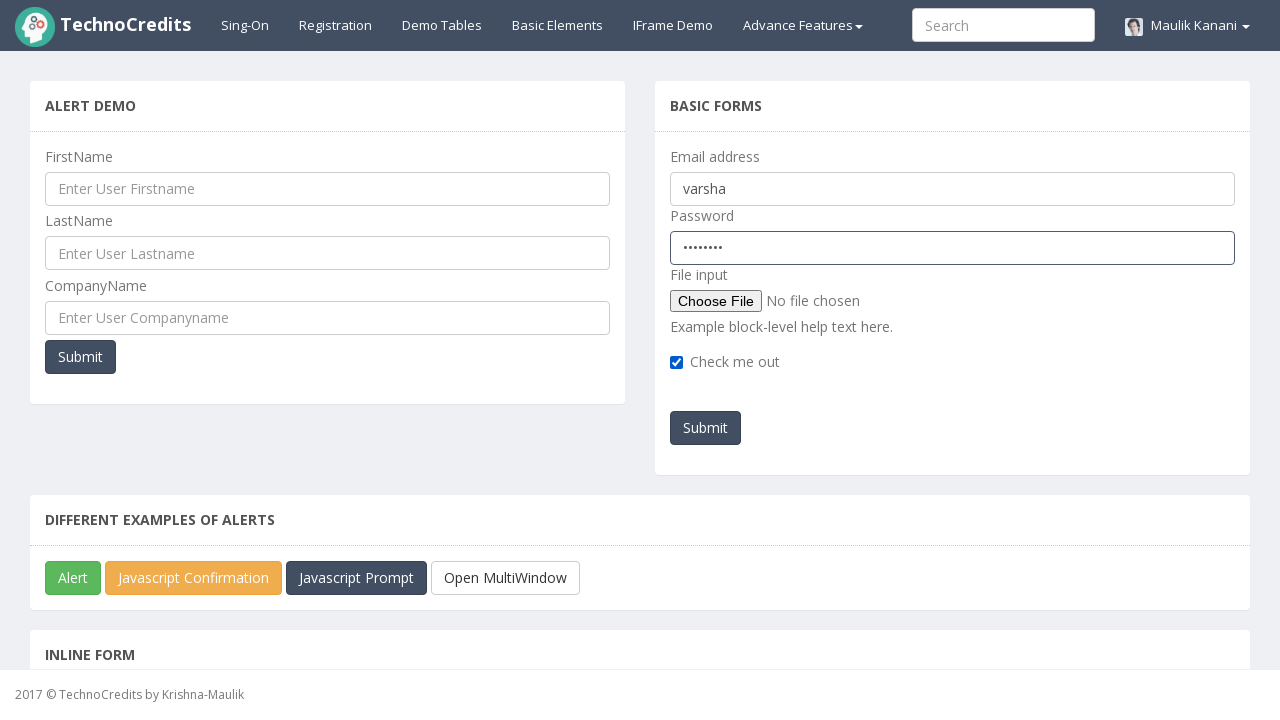

Clicked submit button at (706, 428) on xpath=//button[@id='submitb2']
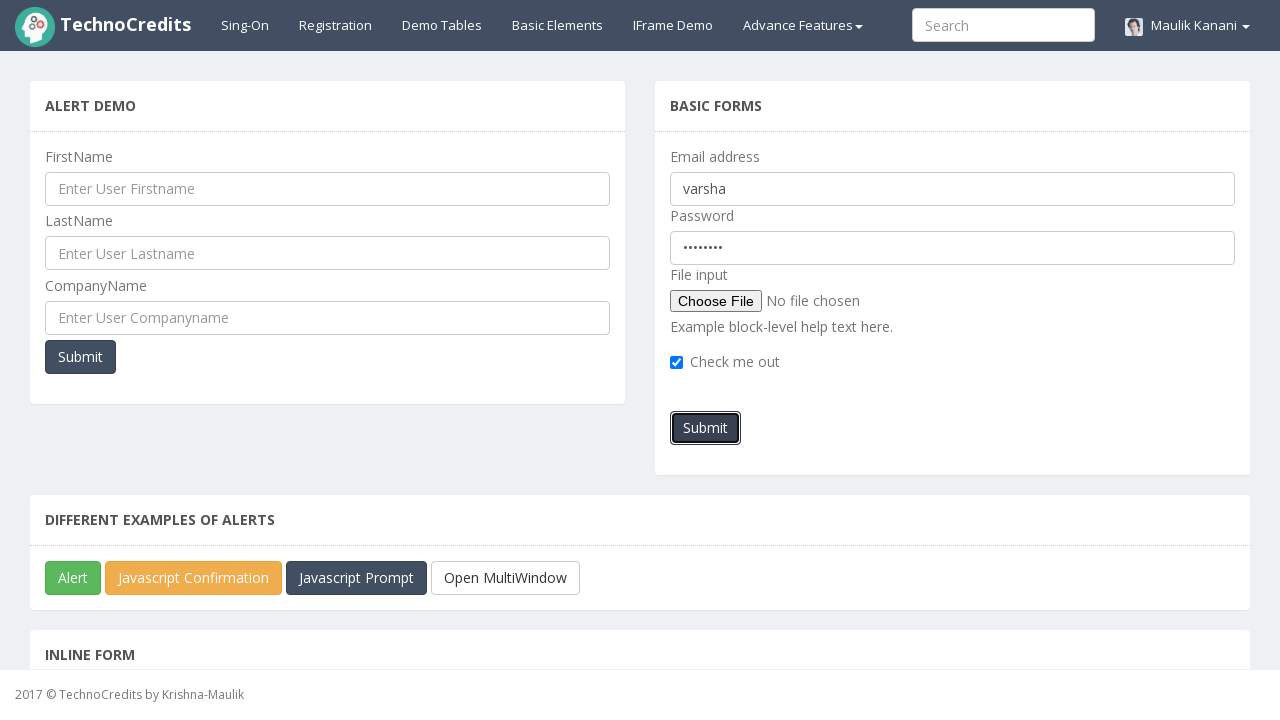

Alert dialog accepted
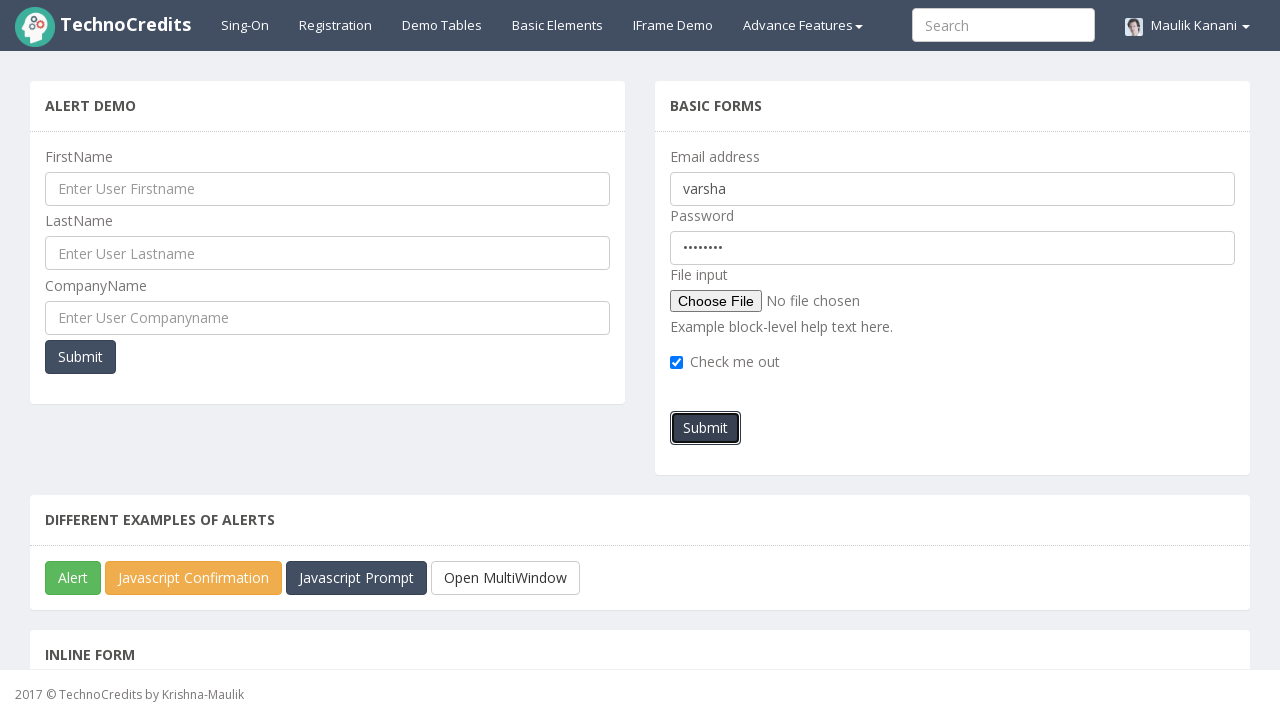

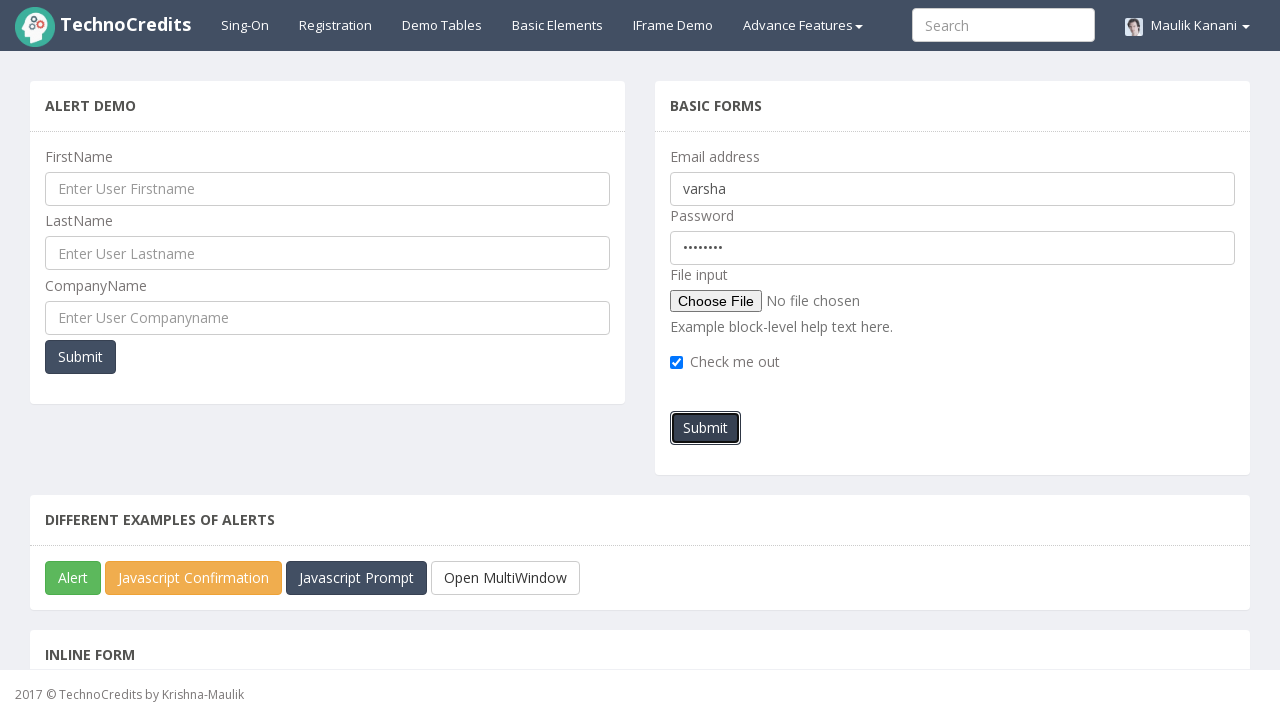